Tests opting out of A/B tests by adding an opt-out cookie after visiting the page, then refreshing to verify the page shows "No A/B Test" heading

Starting URL: http://the-internet.herokuapp.com/abtest

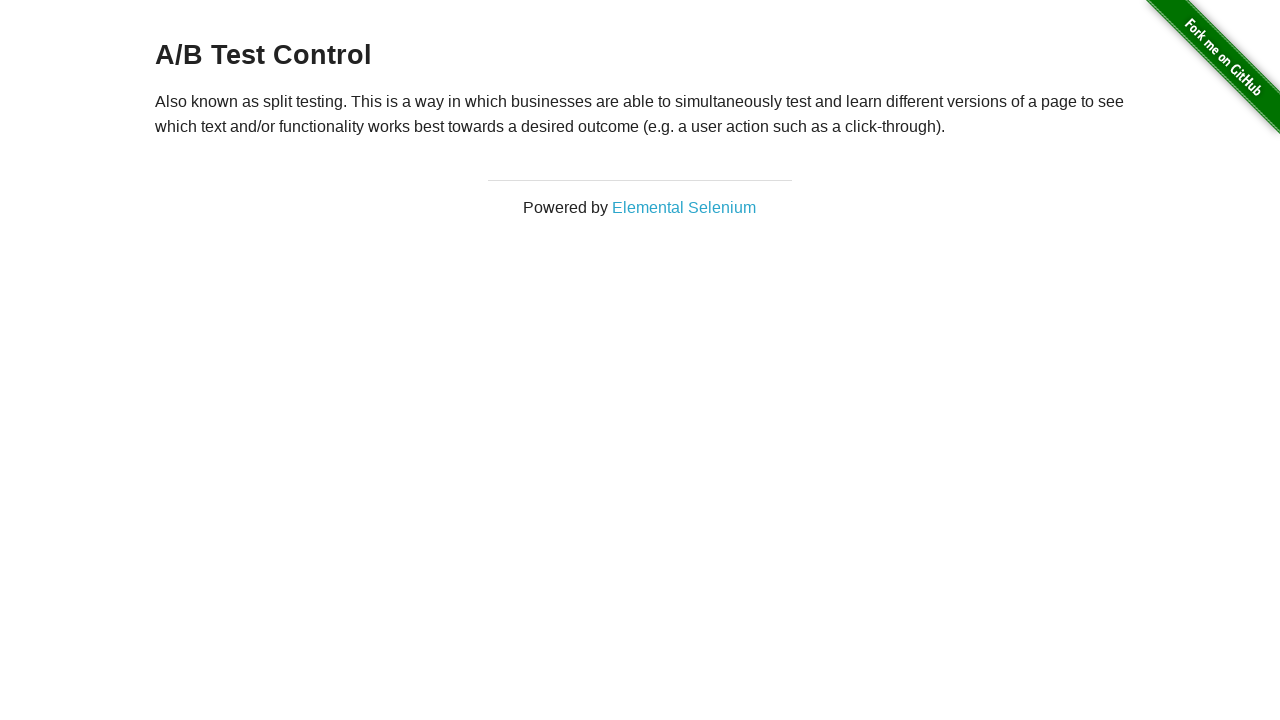

Located h3 heading and retrieved text content
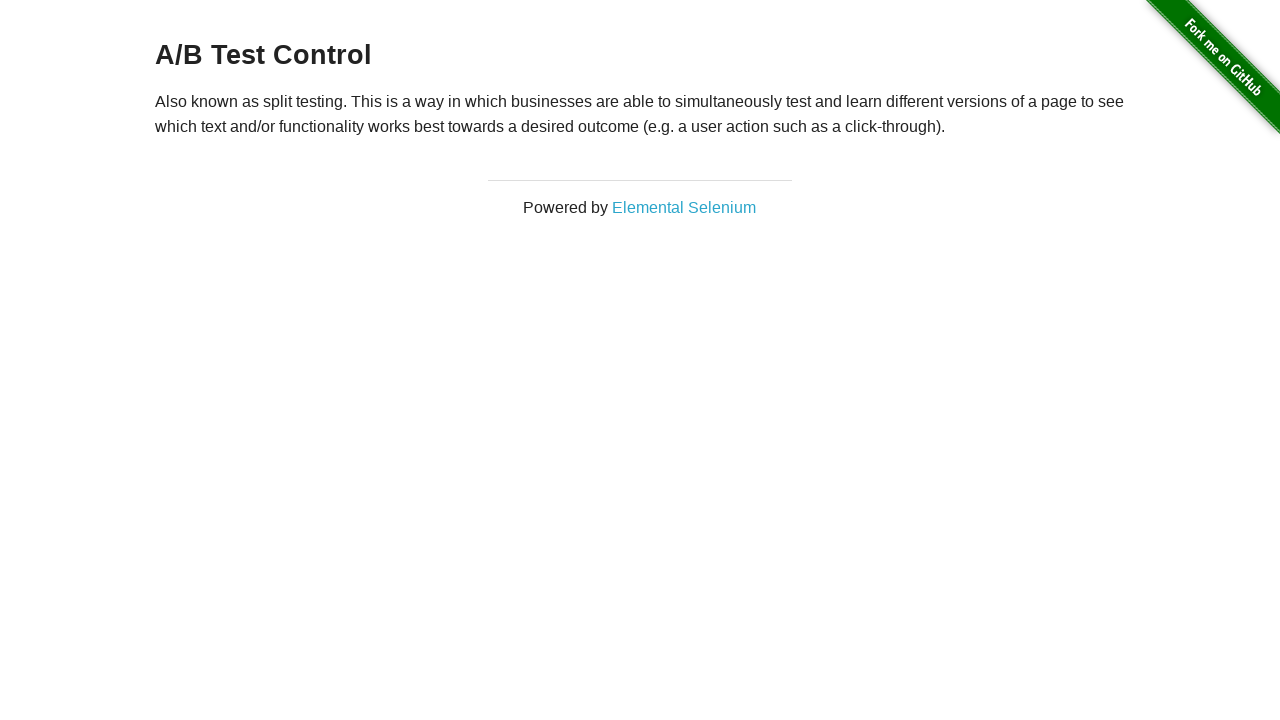

Verified heading starts with 'A/B Test' - user is in A/B test group
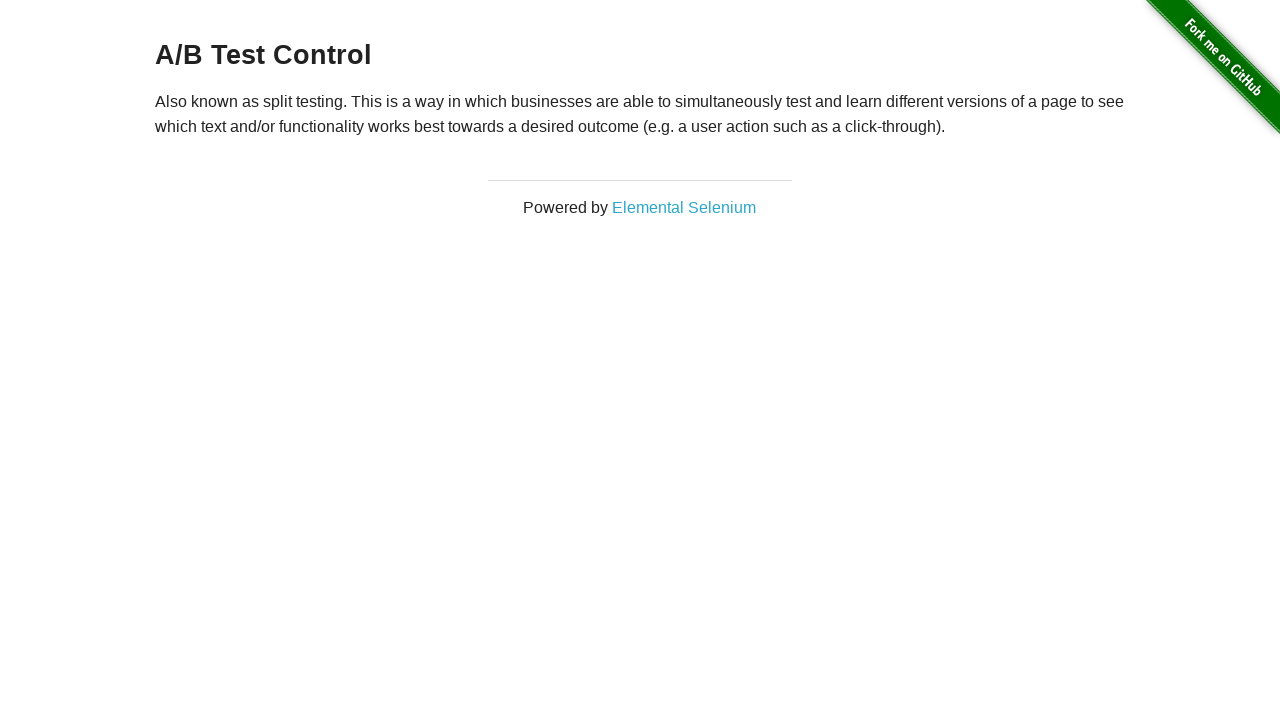

Added optimizelyOptOut cookie to opt out of A/B testing
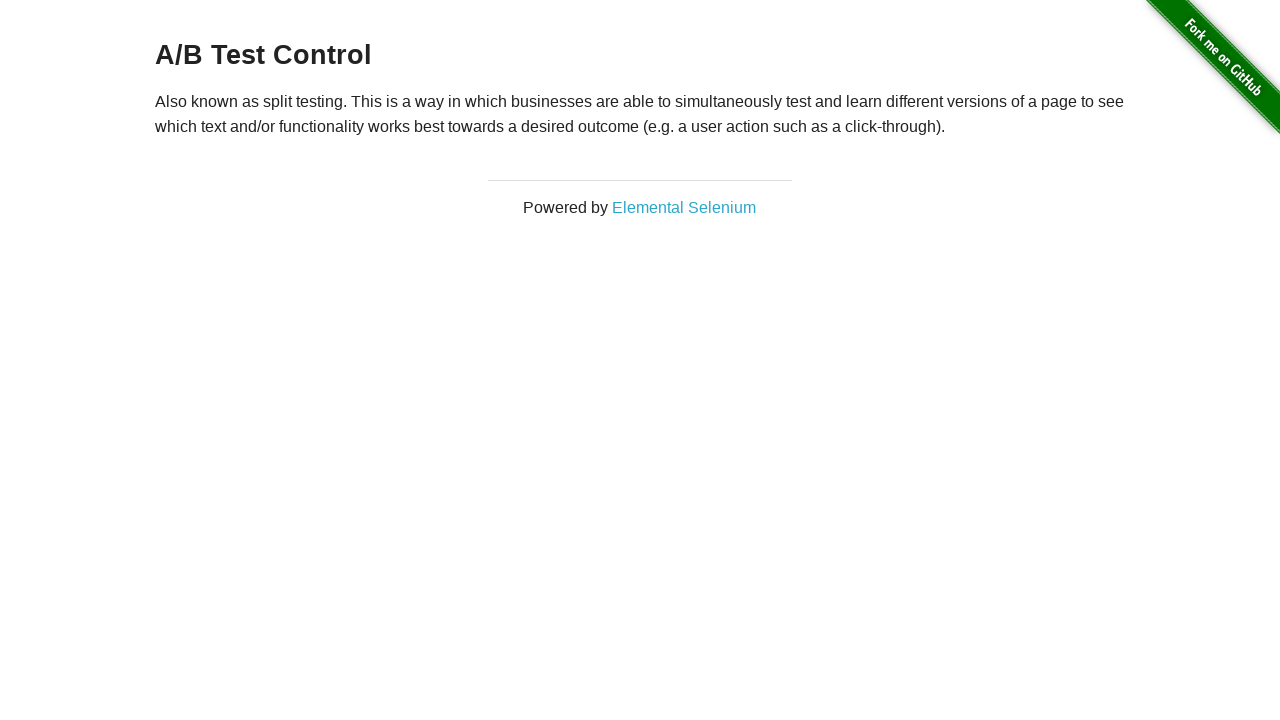

Reloaded the page after adding opt-out cookie
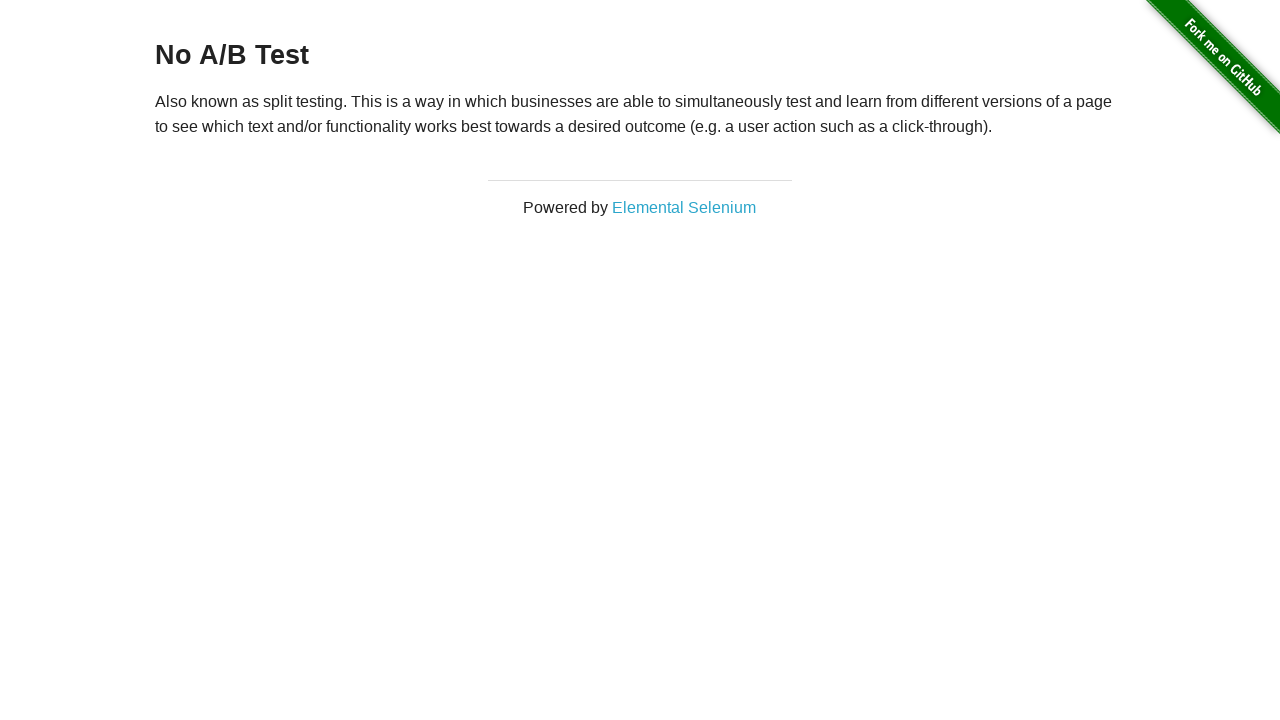

Located h3 heading and retrieved text content after page reload
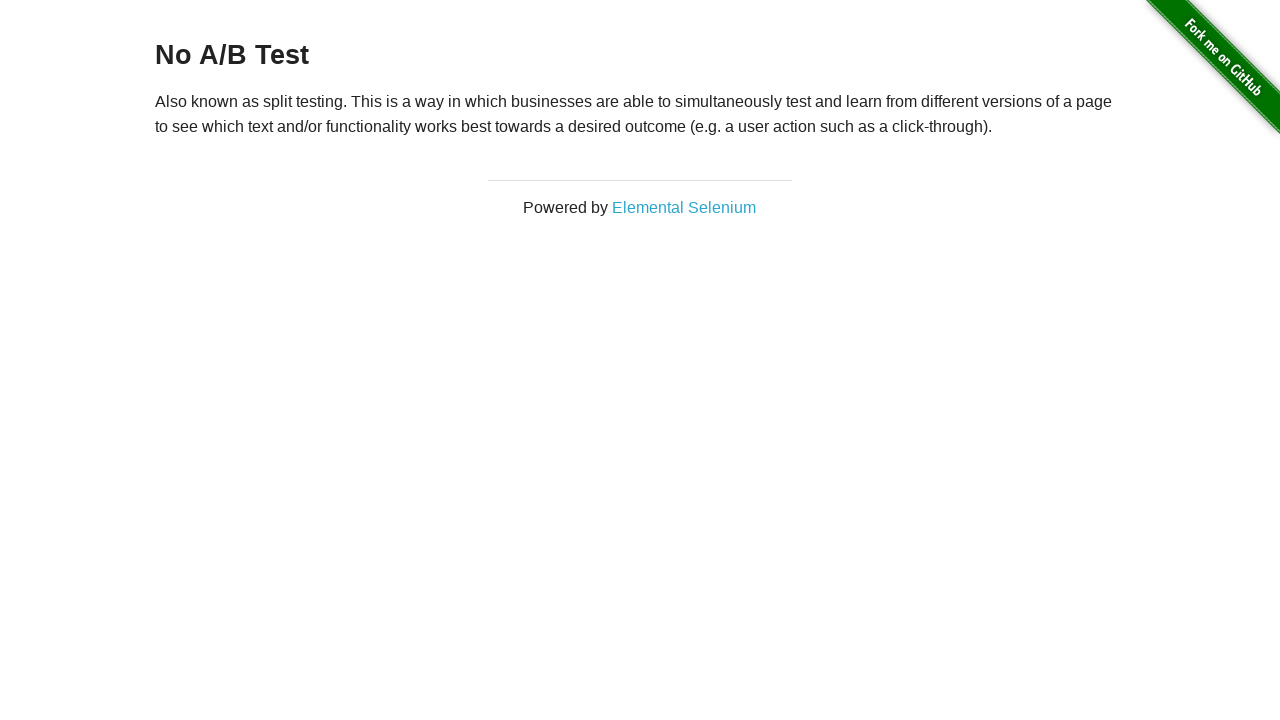

Verified heading equals 'No A/B Test' - user successfully opted out of A/B test
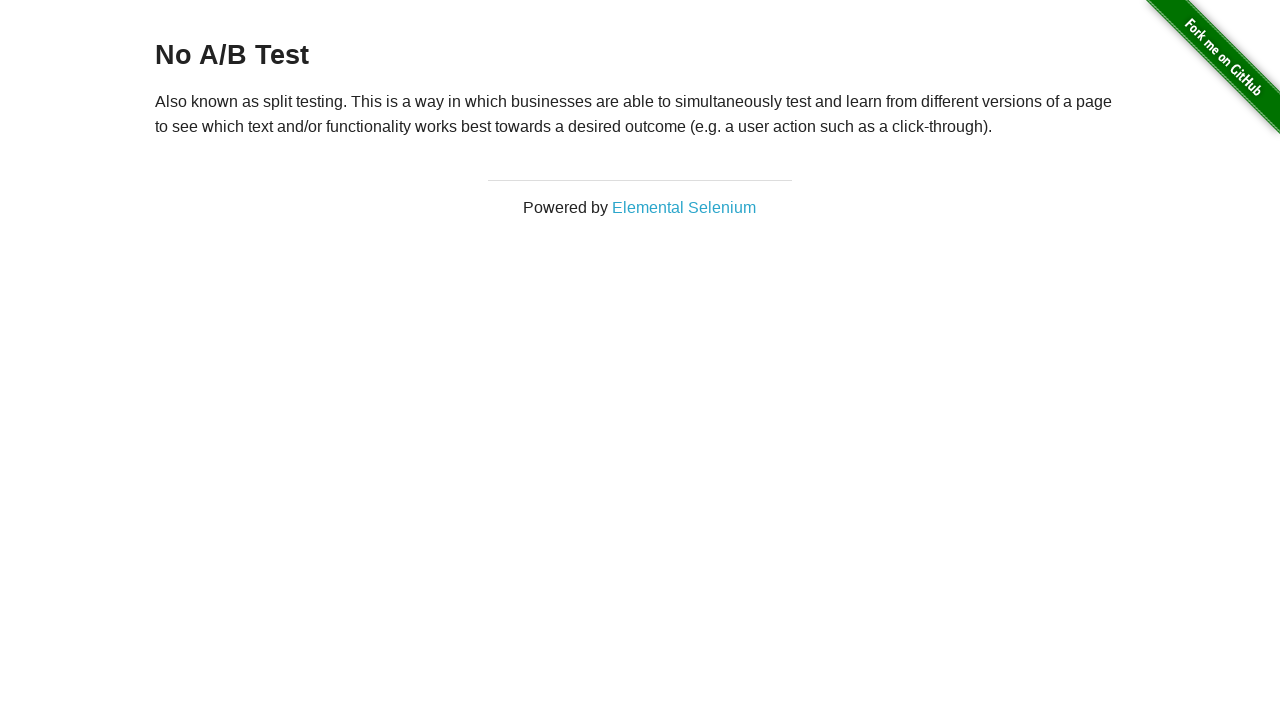

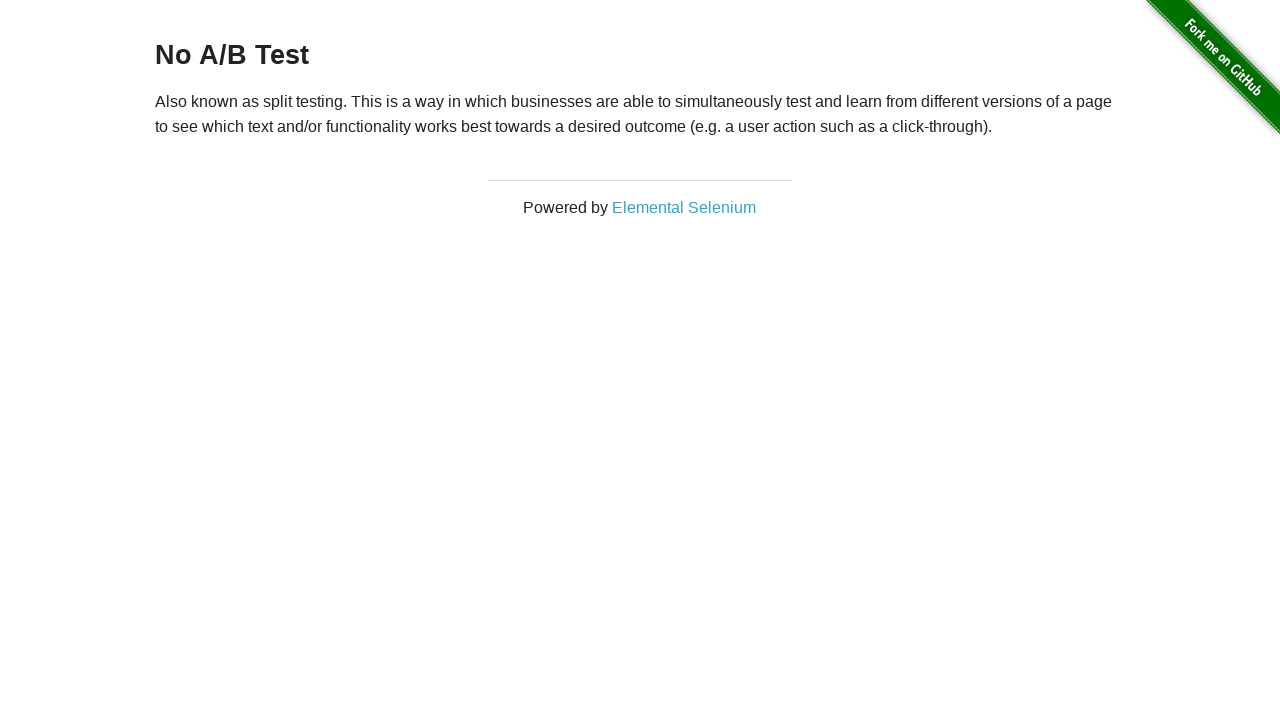